Tests the application behavior under throttled network conditions by navigating to the page and clicking on the library button

Starting URL: https://rahulshettyacademy.com/angularAppdemo/

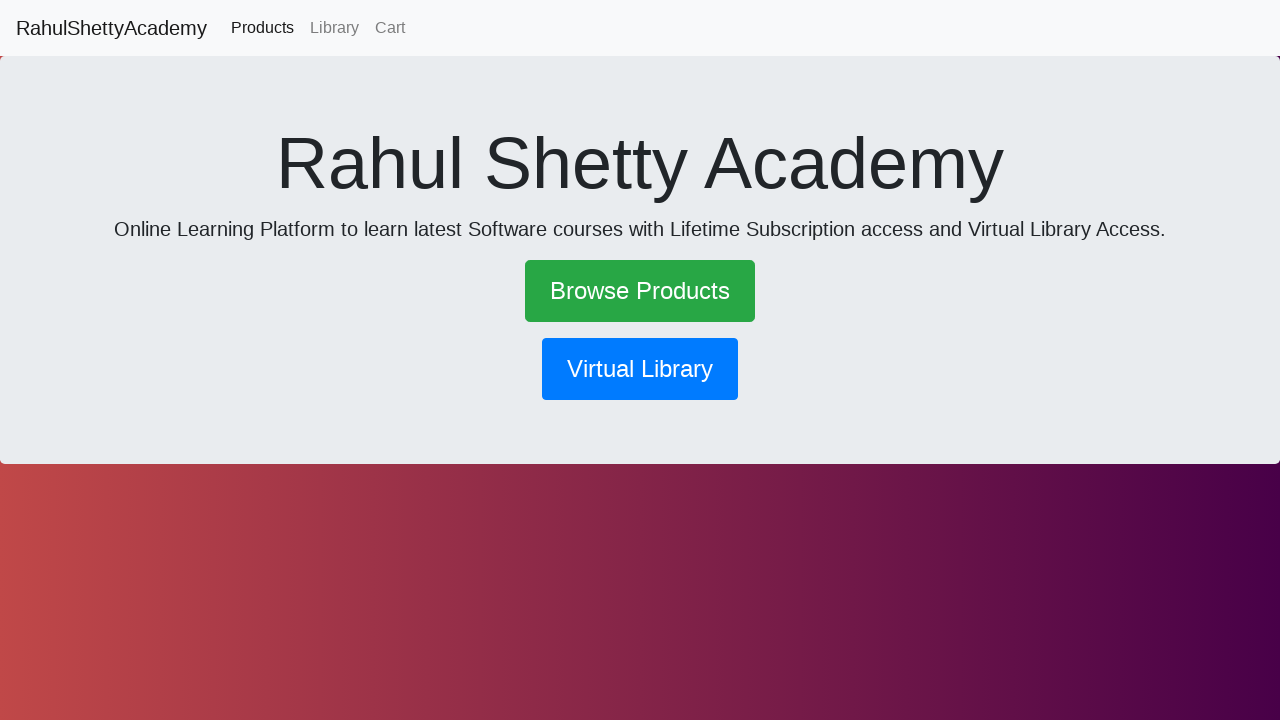

Clicked on the library button at (640, 369) on button[routerlink*='library']
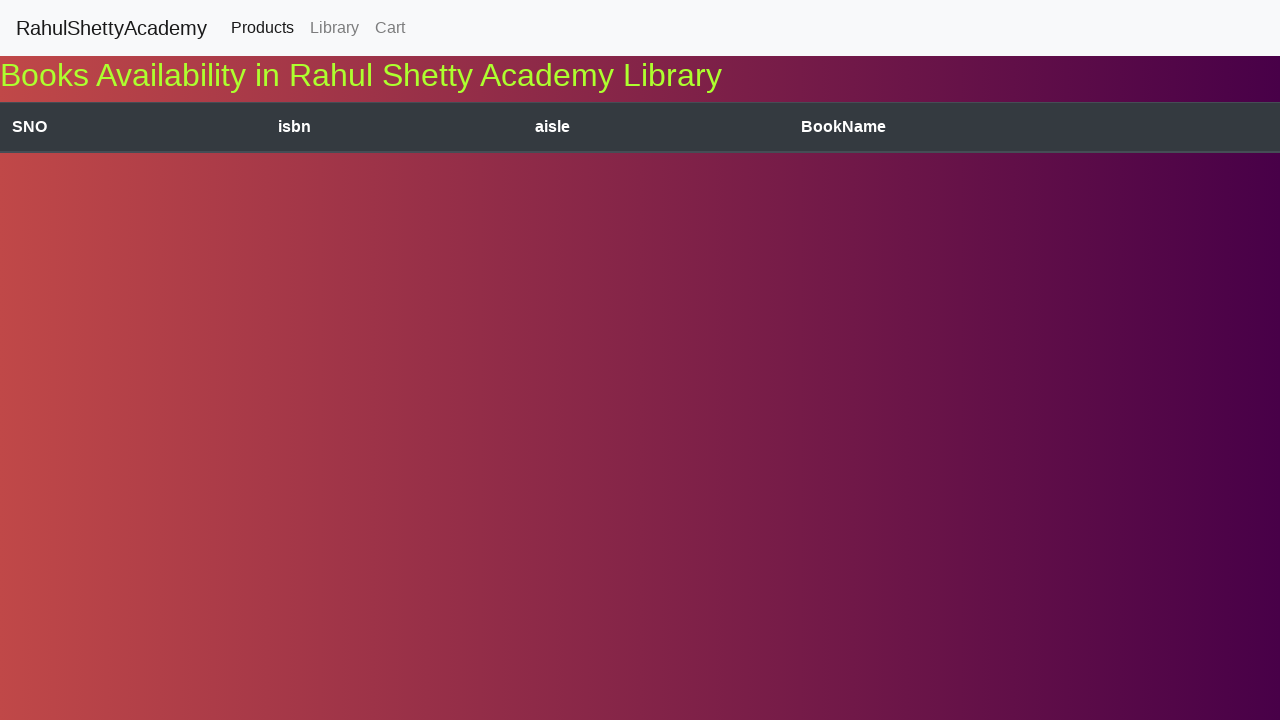

Waited for network to reach idle state after library navigation
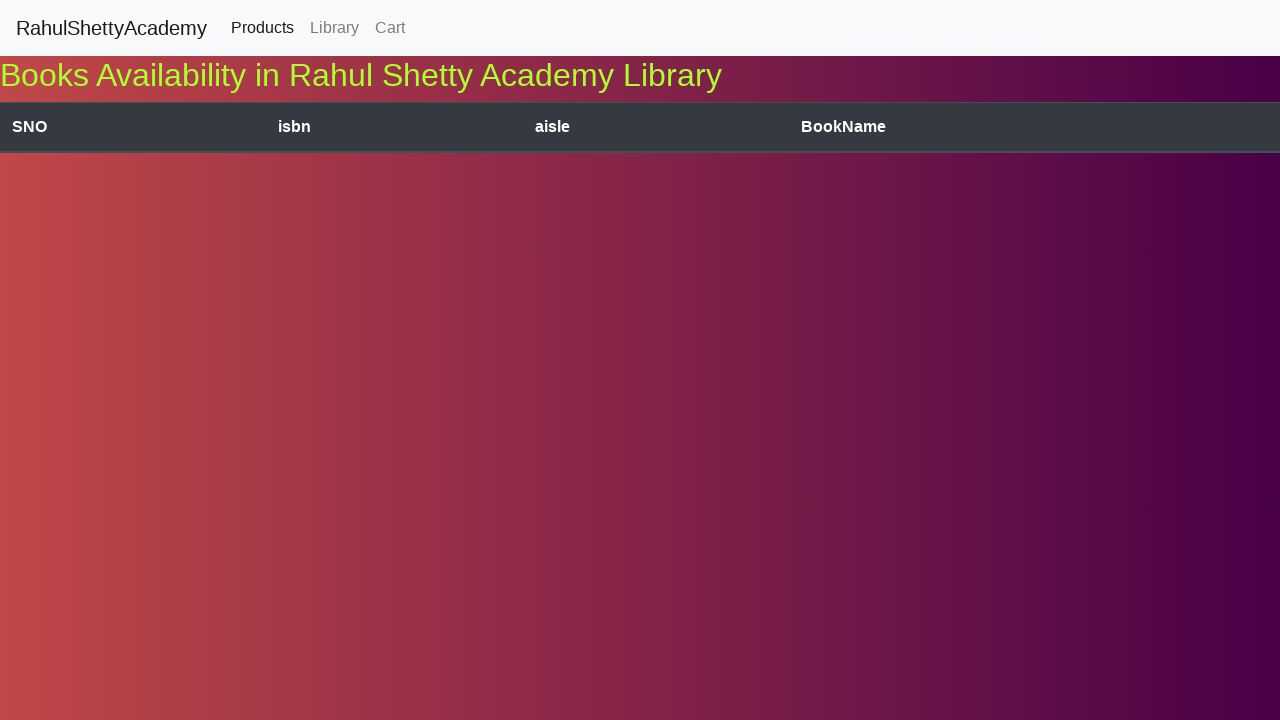

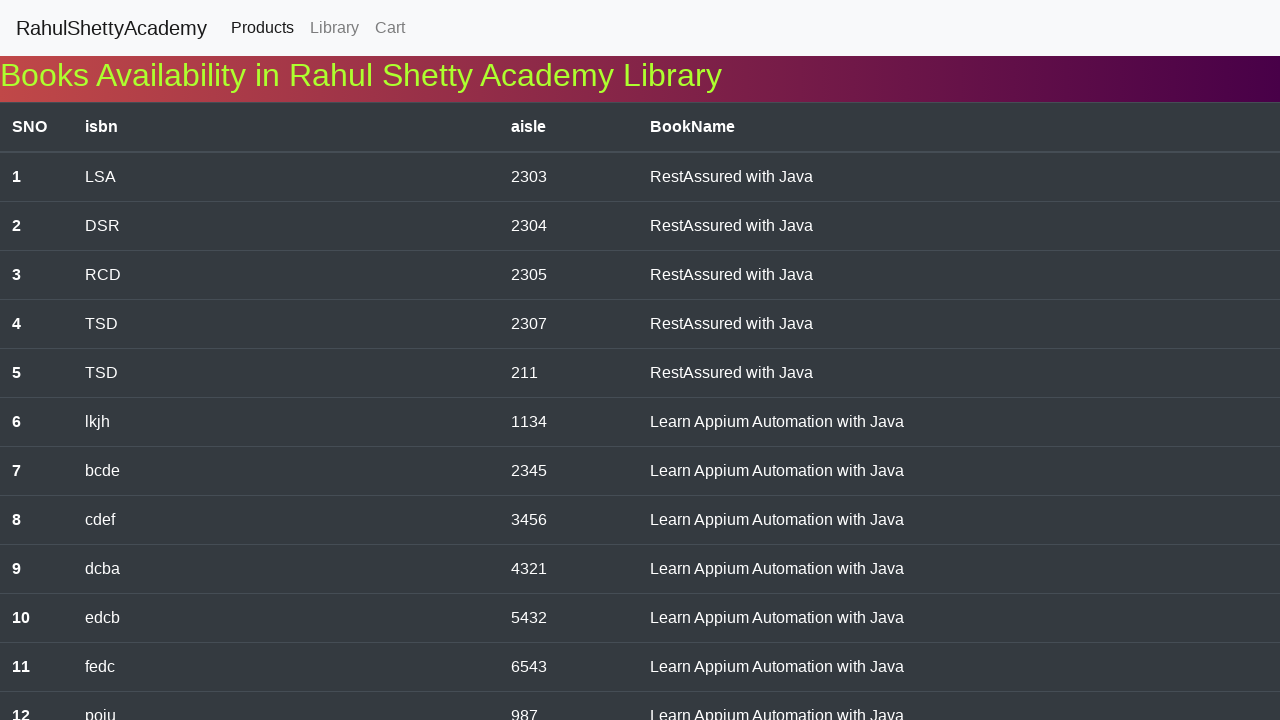